Tests JavaScript alert handling by interacting with three types of alerts: simple alert (accept), confirm alert (dismiss), and prompt alert (accept with text input).

Starting URL: https://demo.automationtesting.in/Alerts.html

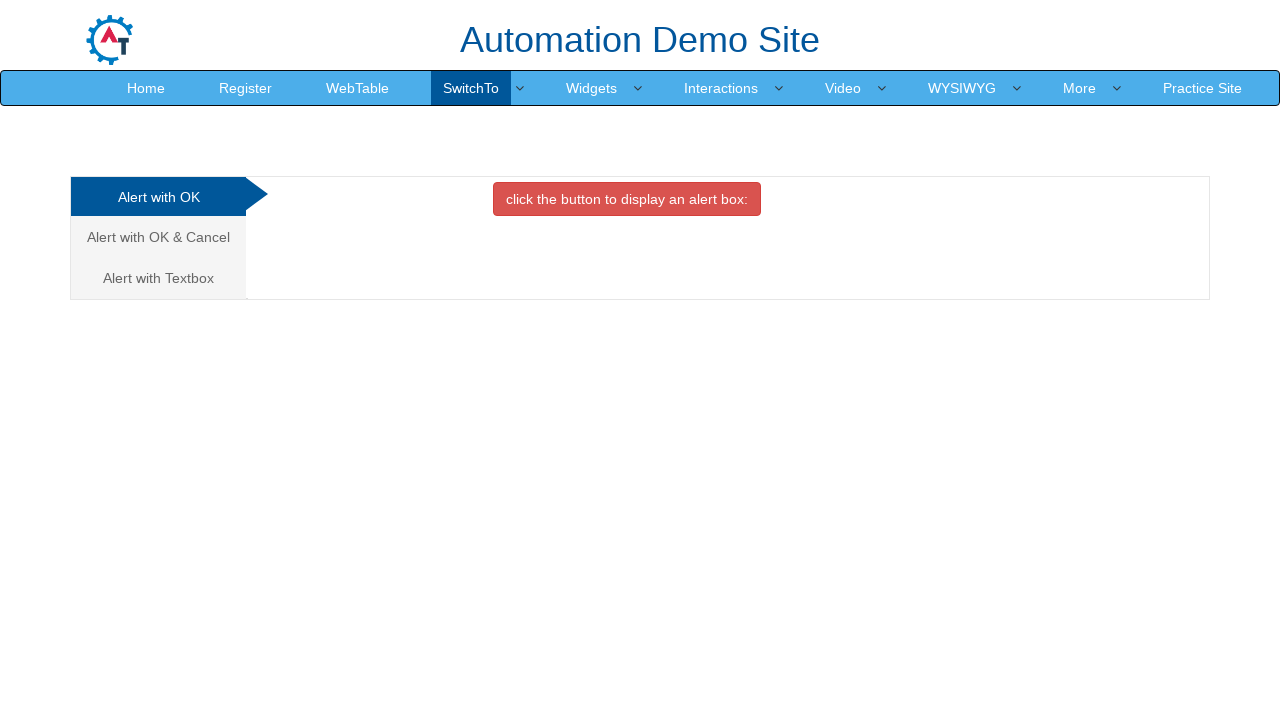

Clicked simple alert button and accepted the alert at (627, 199) on xpath=//button[@onclick='alertbox()']
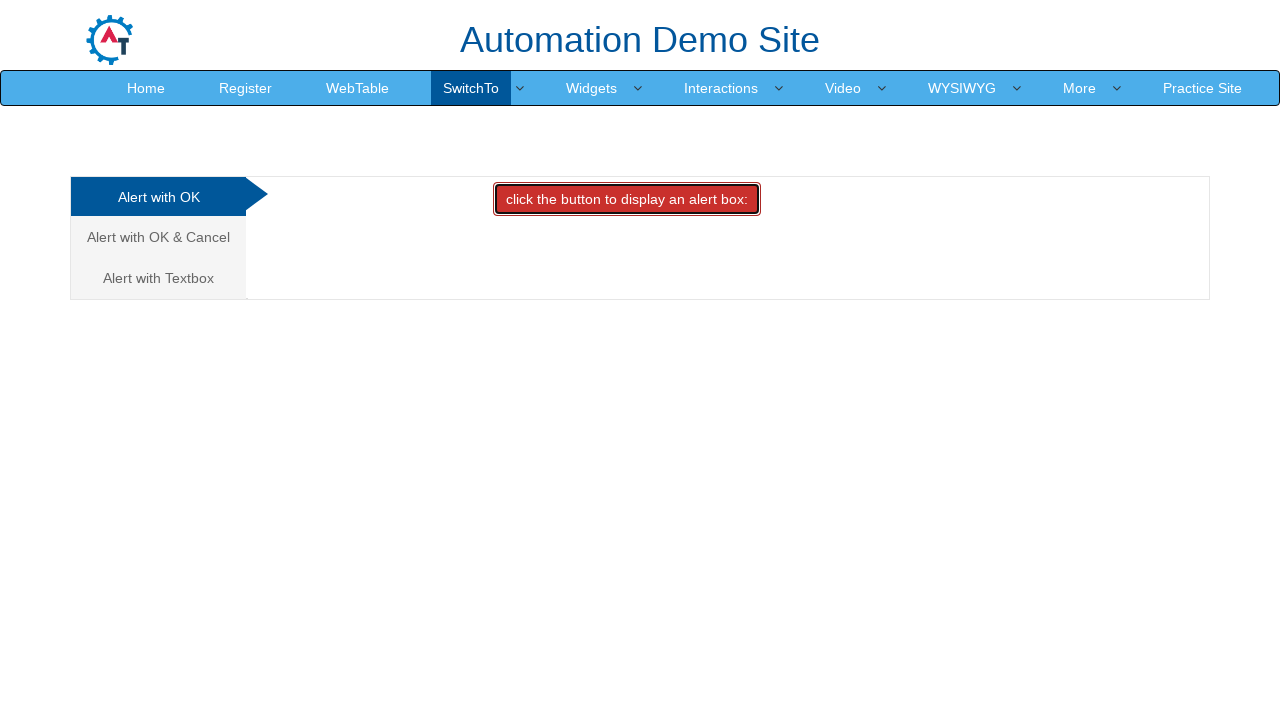

Clicked on confirm alert tab at (158, 237) on xpath=//a[text()='Alert with OK & Cancel ']
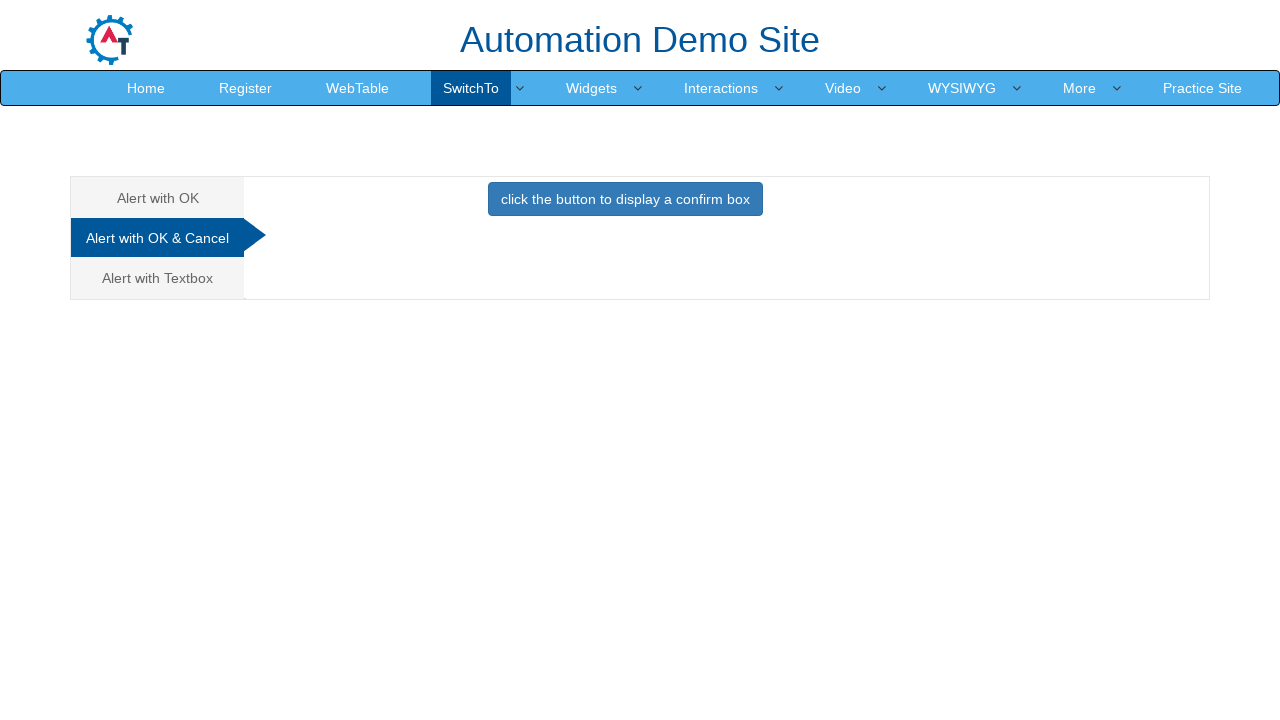

Clicked confirm button and dismissed the alert at (625, 199) on xpath=//button[@onclick='confirmbox()']
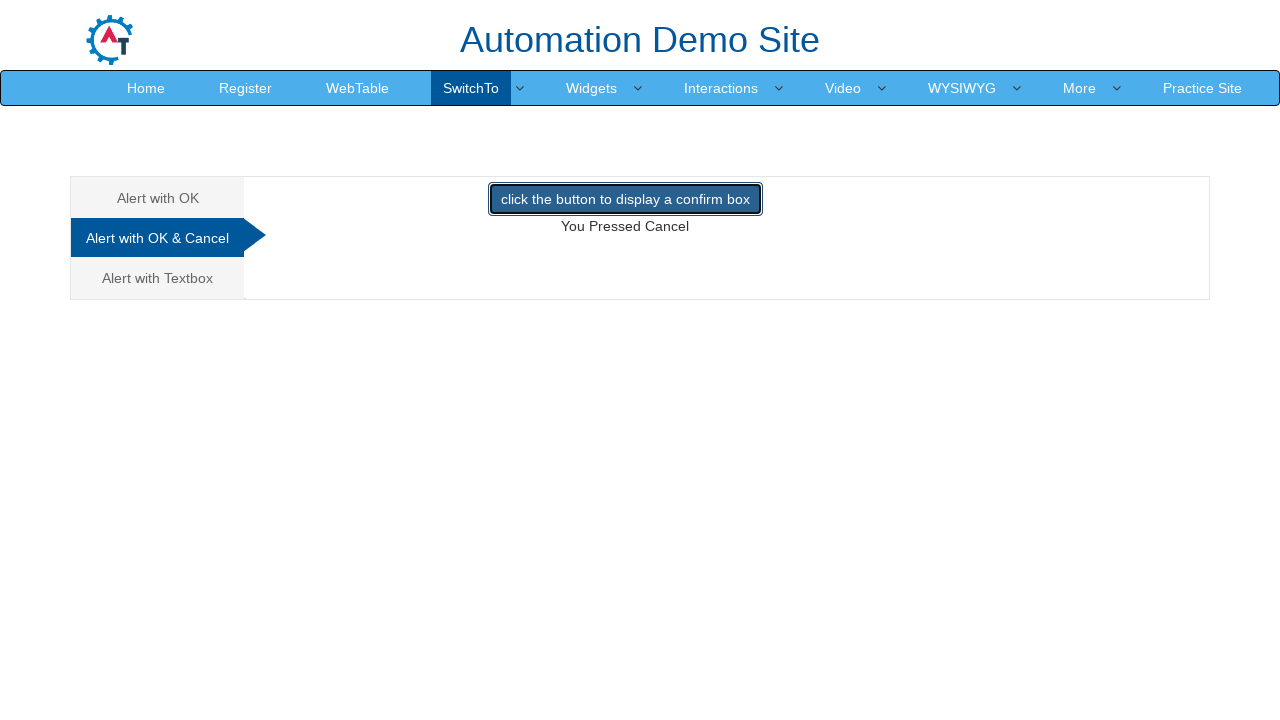

Clicked on prompt alert tab at (158, 278) on xpath=//a[text()= 'Alert with Textbox ']
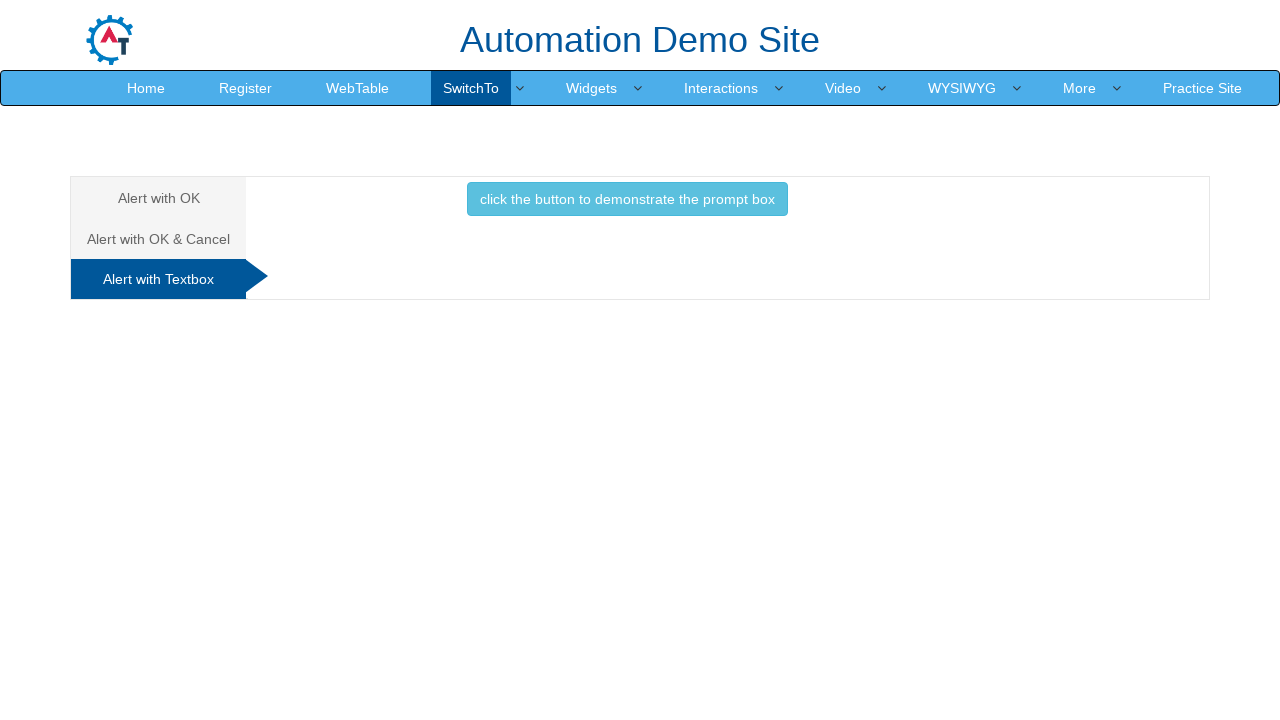

Clicked prompt button and accepted with text input 'TestUser' at (627, 199) on xpath=//button[contains(text(), 'prompt box')]
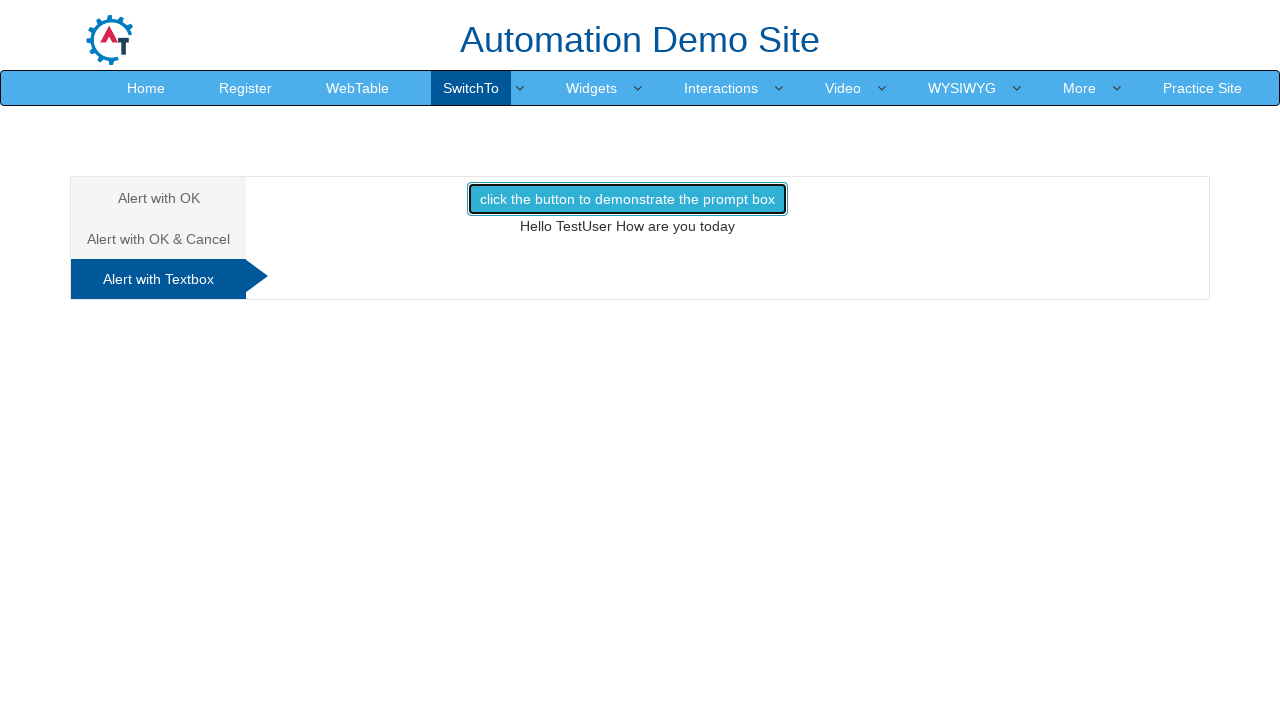

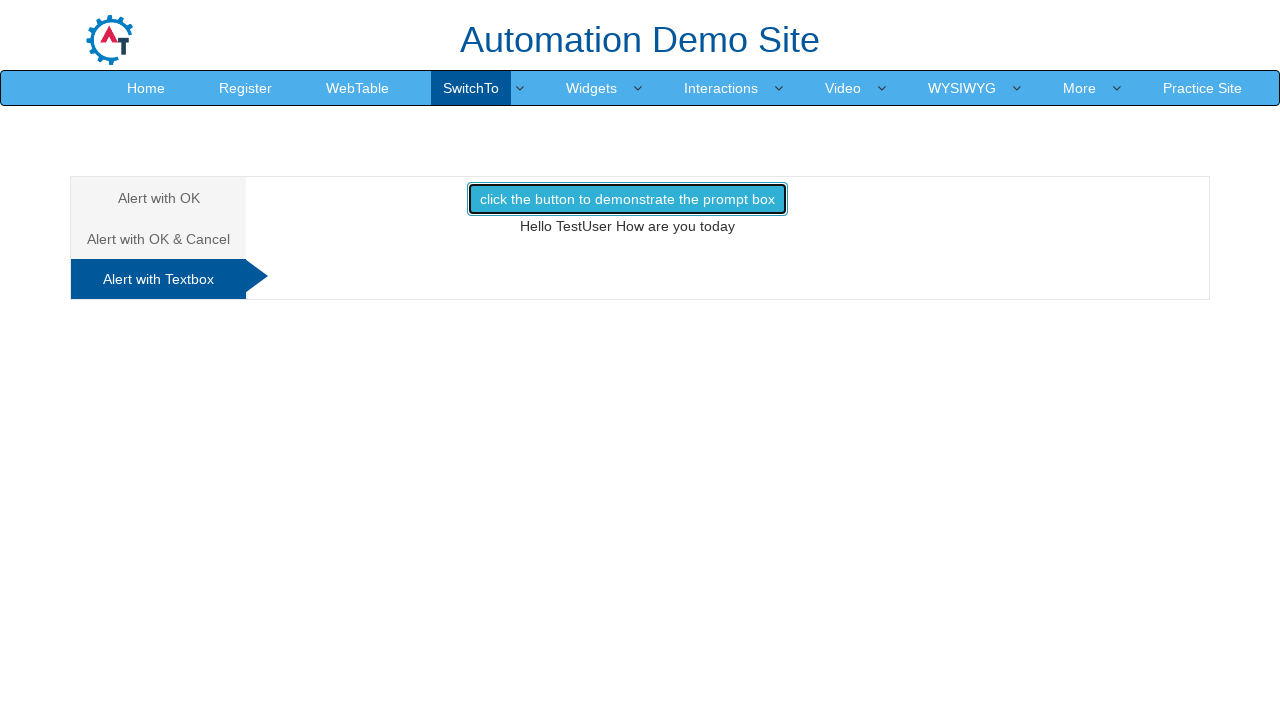